Tests OYO Rooms hotel booking flow by searching for hotels in Hyderabad, sorting by price, selecting a hotel, filling guest details, and proceeding through the booking process

Starting URL: https://www.oyorooms.com

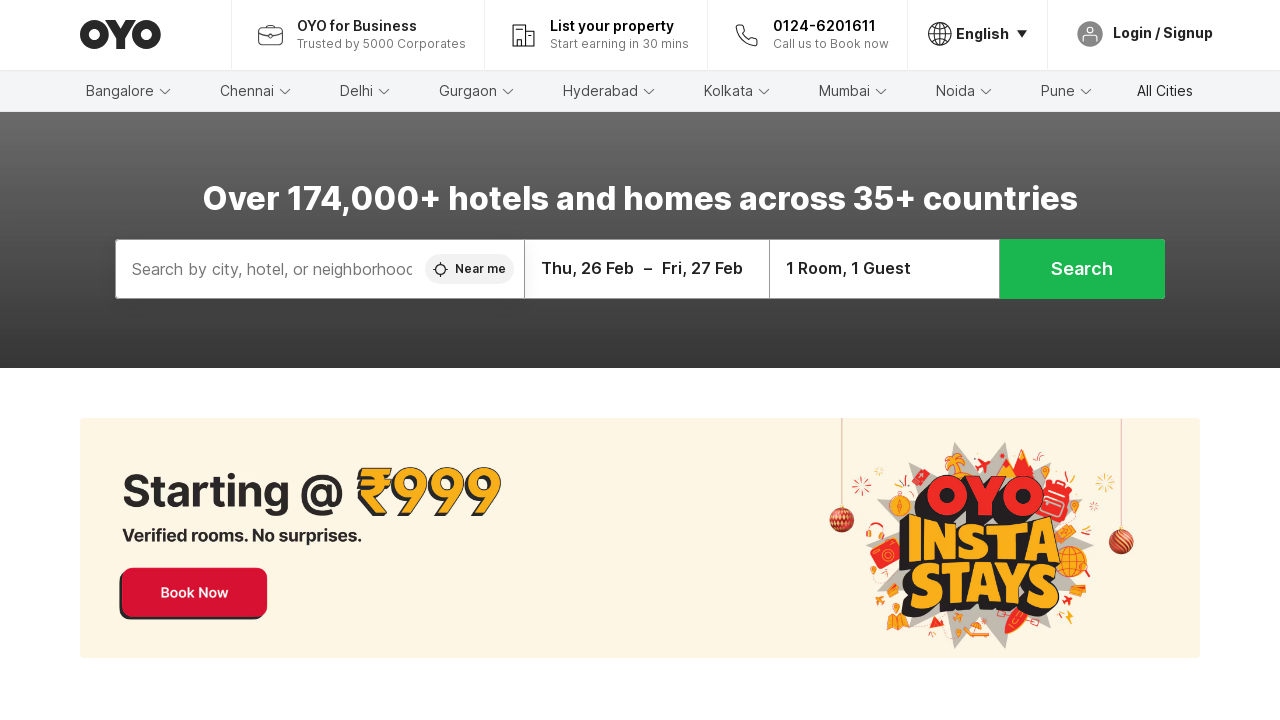

Clicked on Hyderabad location link at (608, 92) on xpath=//a[@href='/hotels-in-hyderabad/']
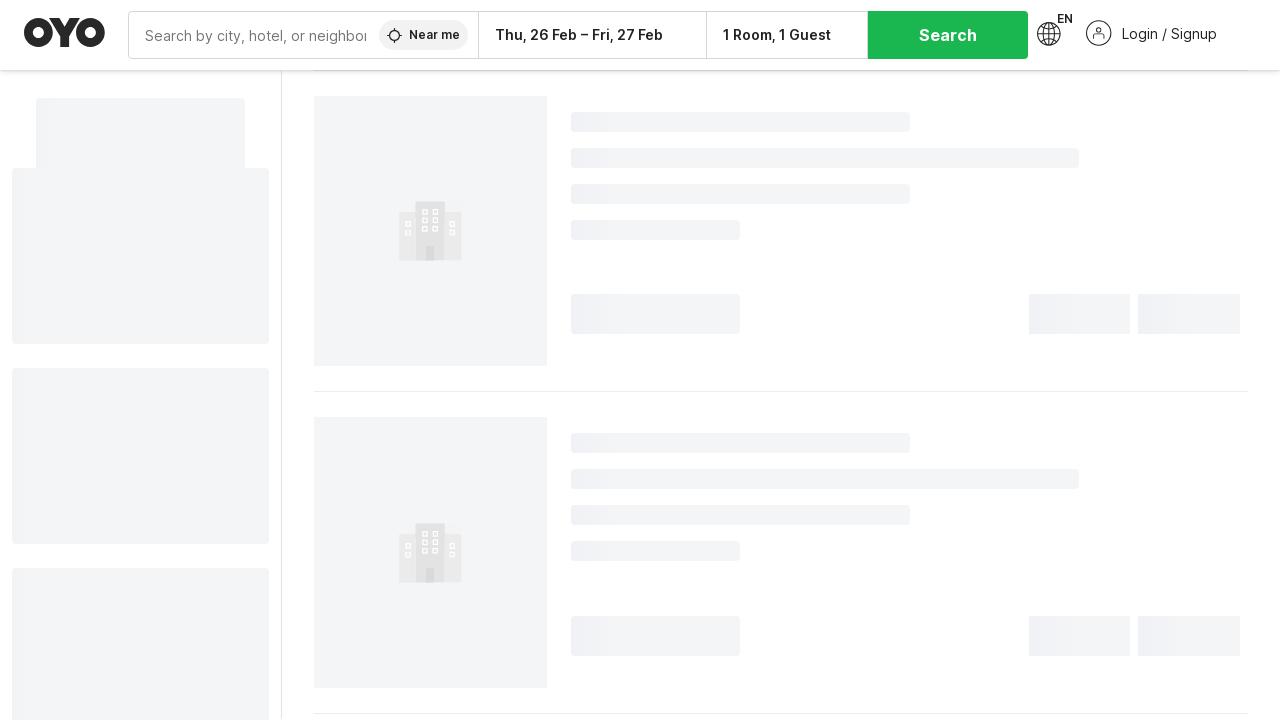

Sort dropdown selector loaded
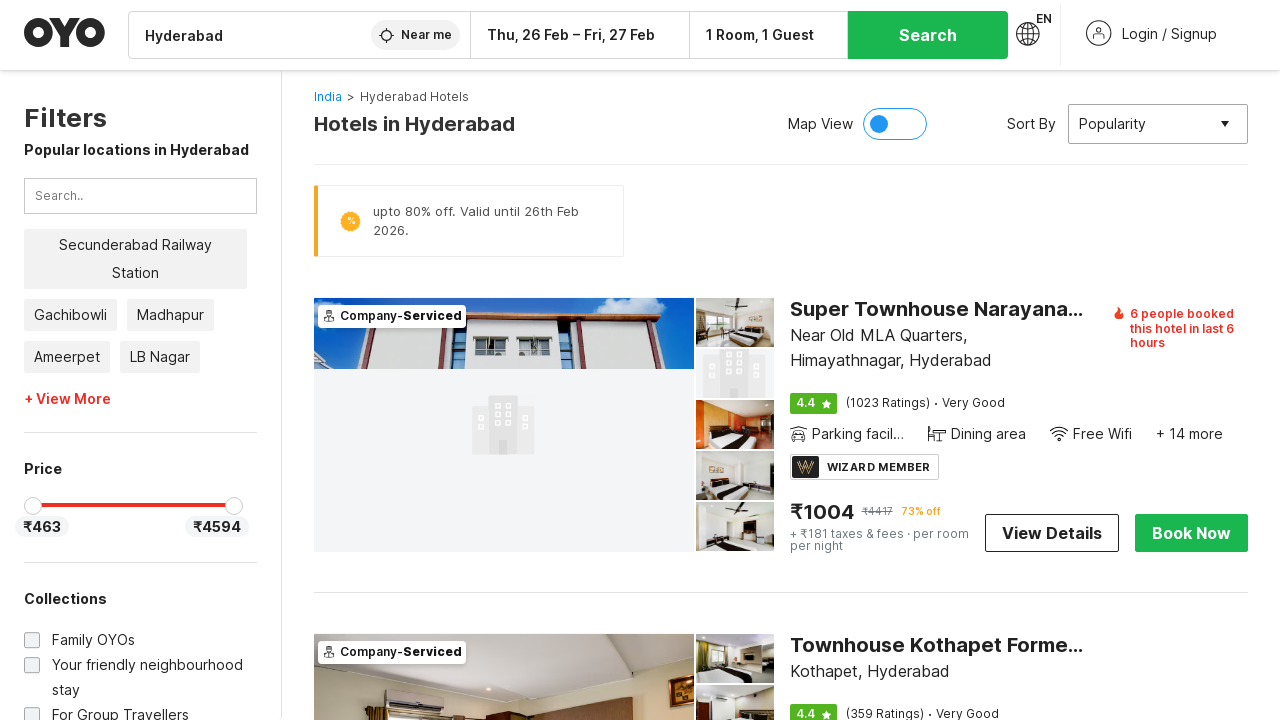

Clicked on sort dropdown at (1158, 124) on xpath=//div[@class='dropdown']/span[2]
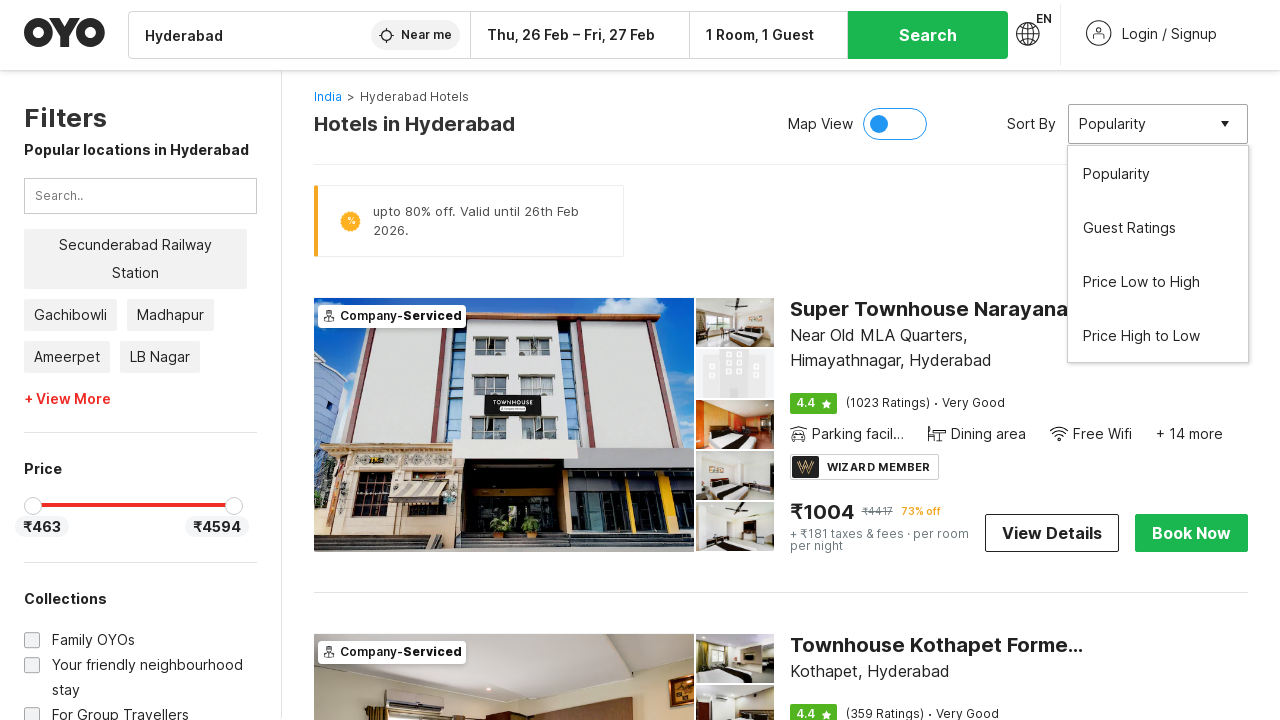

Selected 'Price: Low to High' sorting option at (1141, 282) on (//li[@class='dropdown__item'])[3]/span
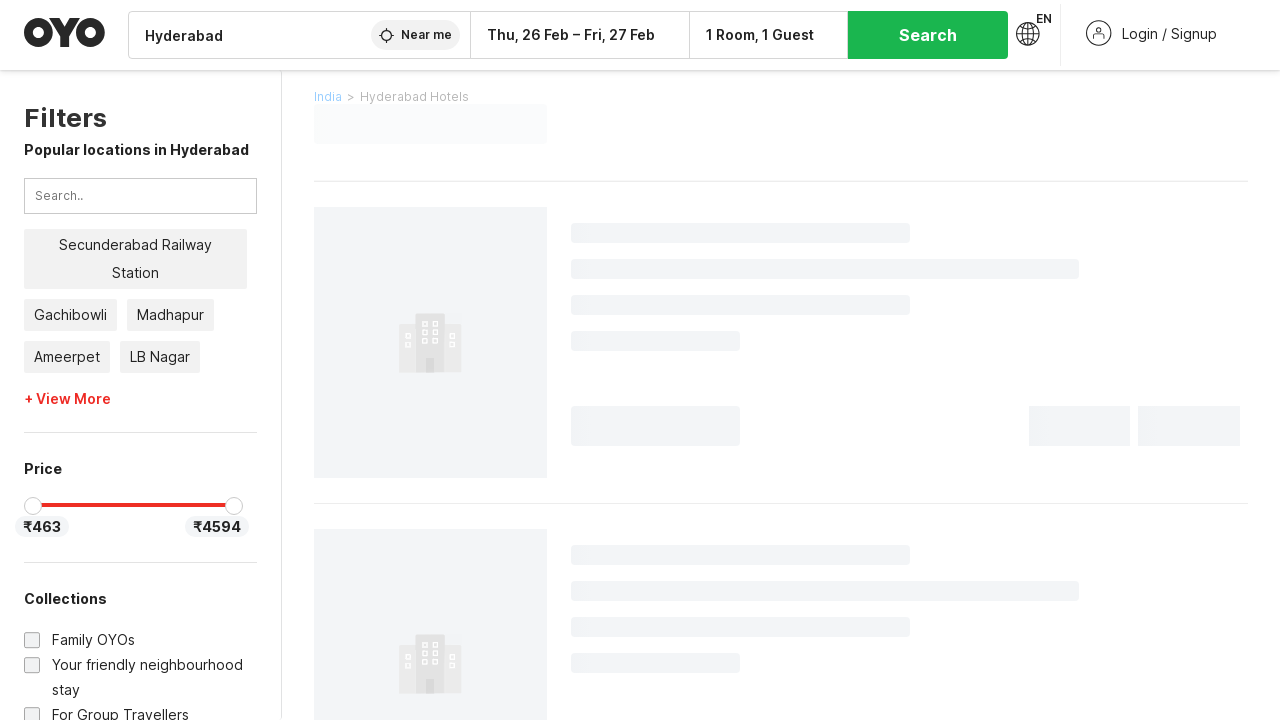

Clicked 'Book Now' button for first hotel at (1191, 533) on (//button[@class='c-1k6asfw d-greenButton'])[1]
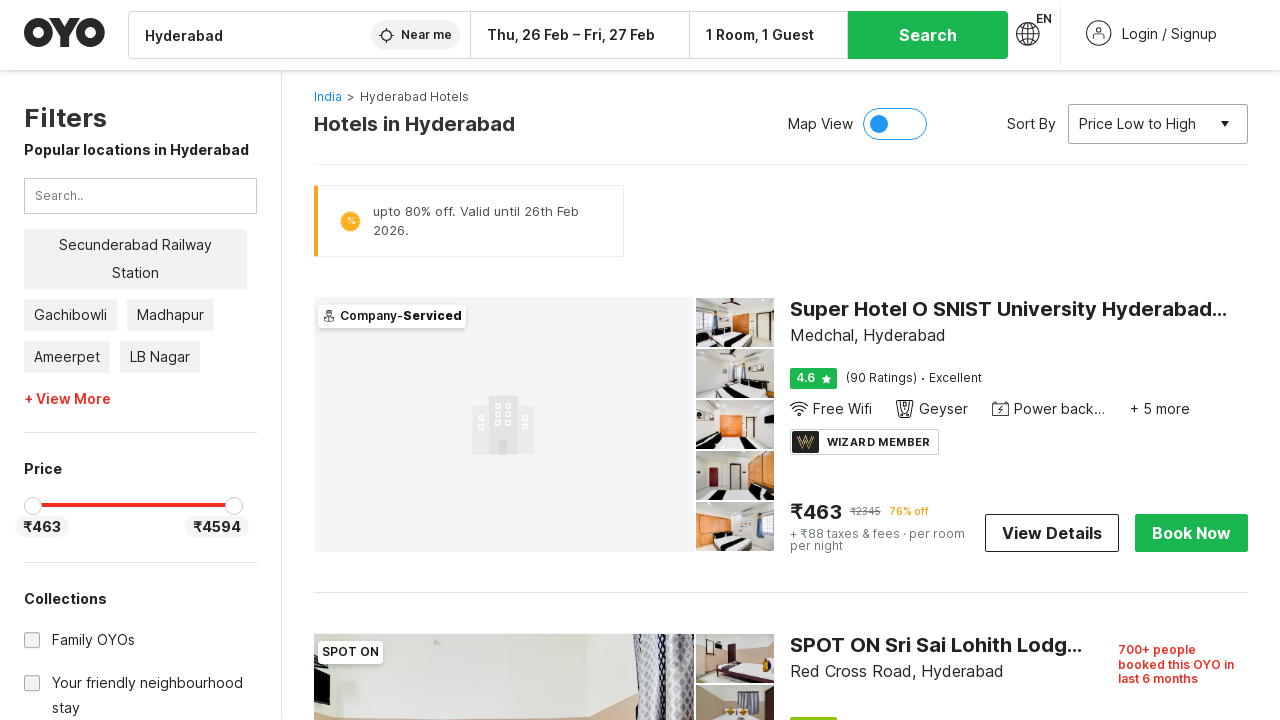

Waited for new tab to open
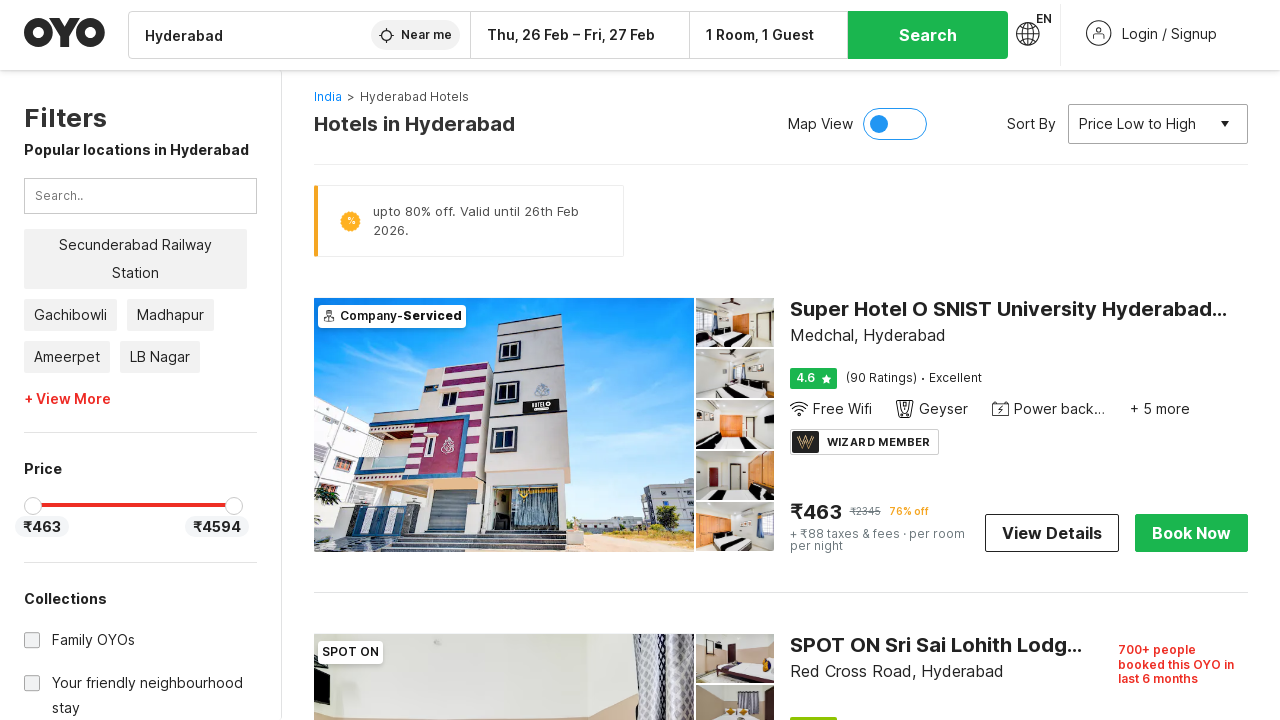

Filled guest name field with 'Priya Sharma' on (//input[@class='textInput__input'])[1]
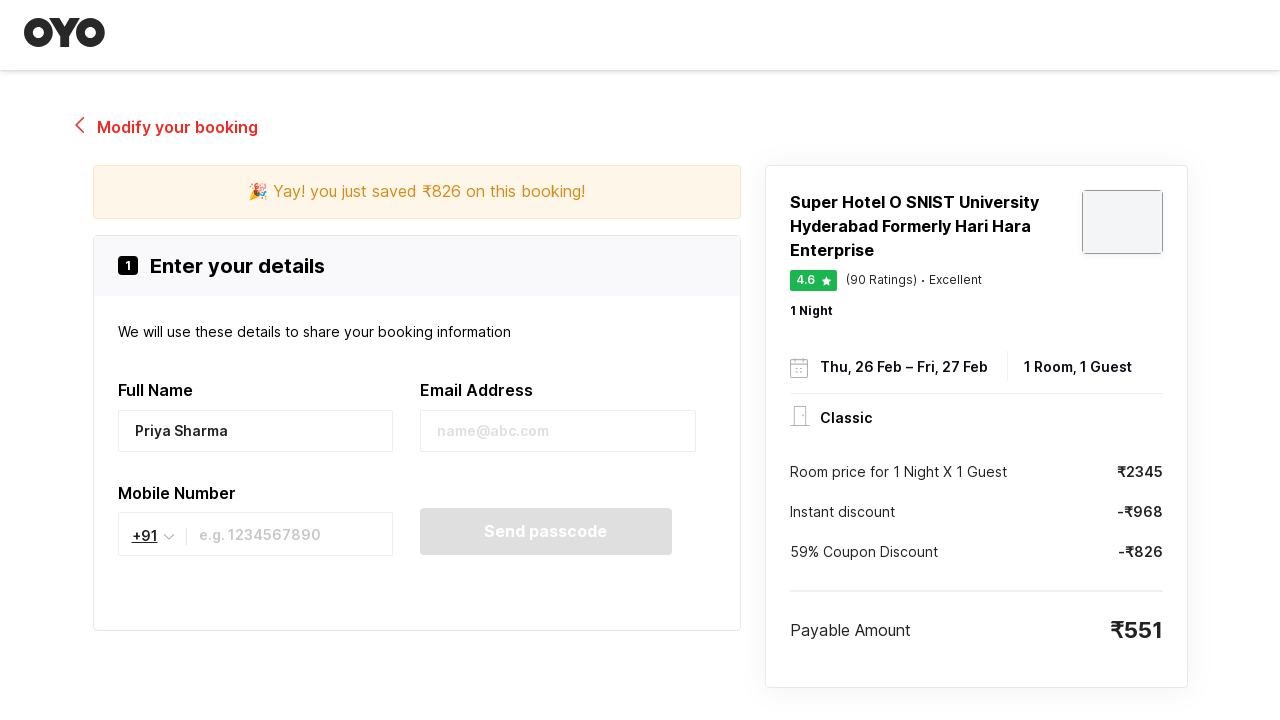

Filled email field with 'priya.sharma@example.com' on (//input[@class='textInput__input'])[2]
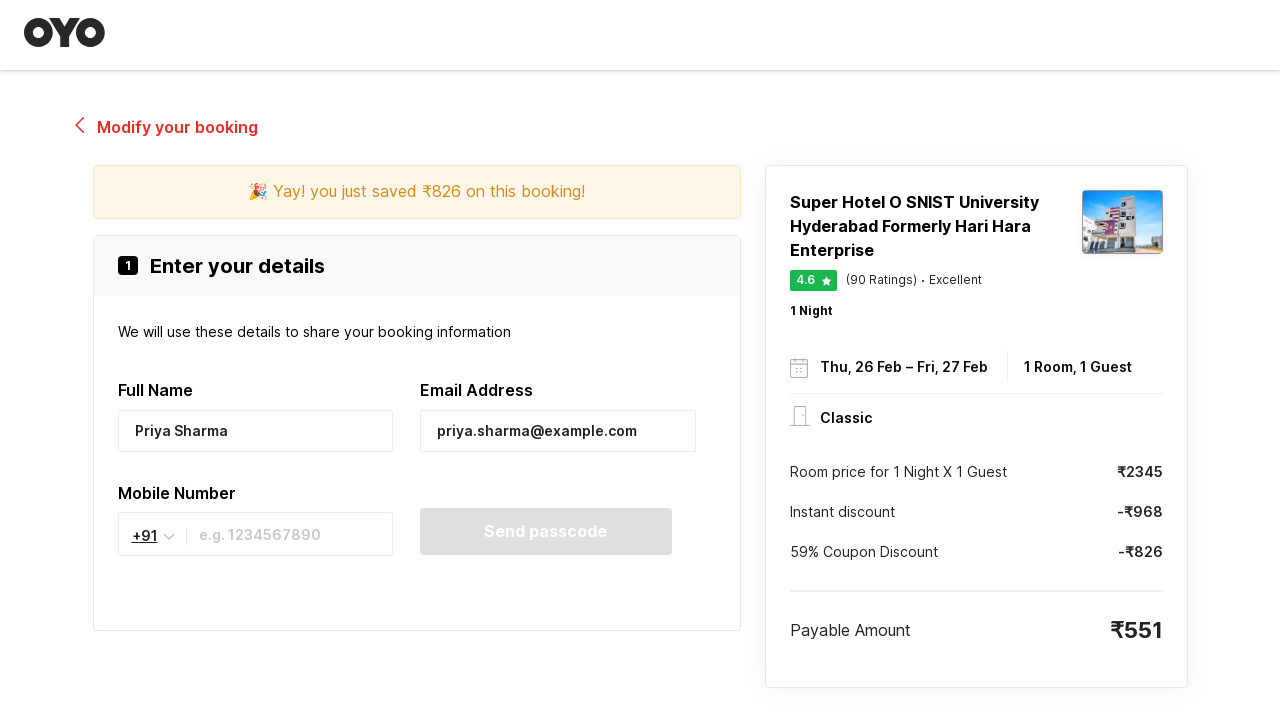

Filled phone number field with '9876543210' on (//input[@class='textTelInput__input textTelInput__input--noLabel textTelInput__
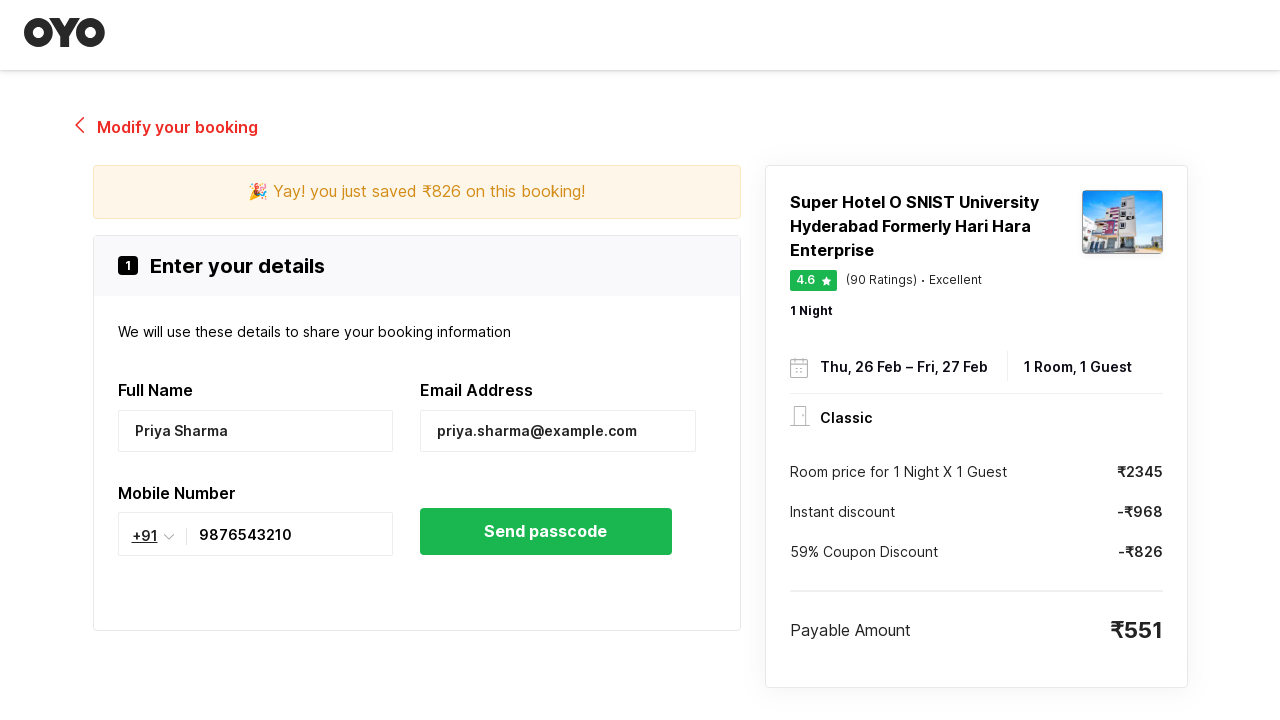

Submitted guest details form at (546, 532) on xpath=//div[@class='c-1ogcbvc']/button
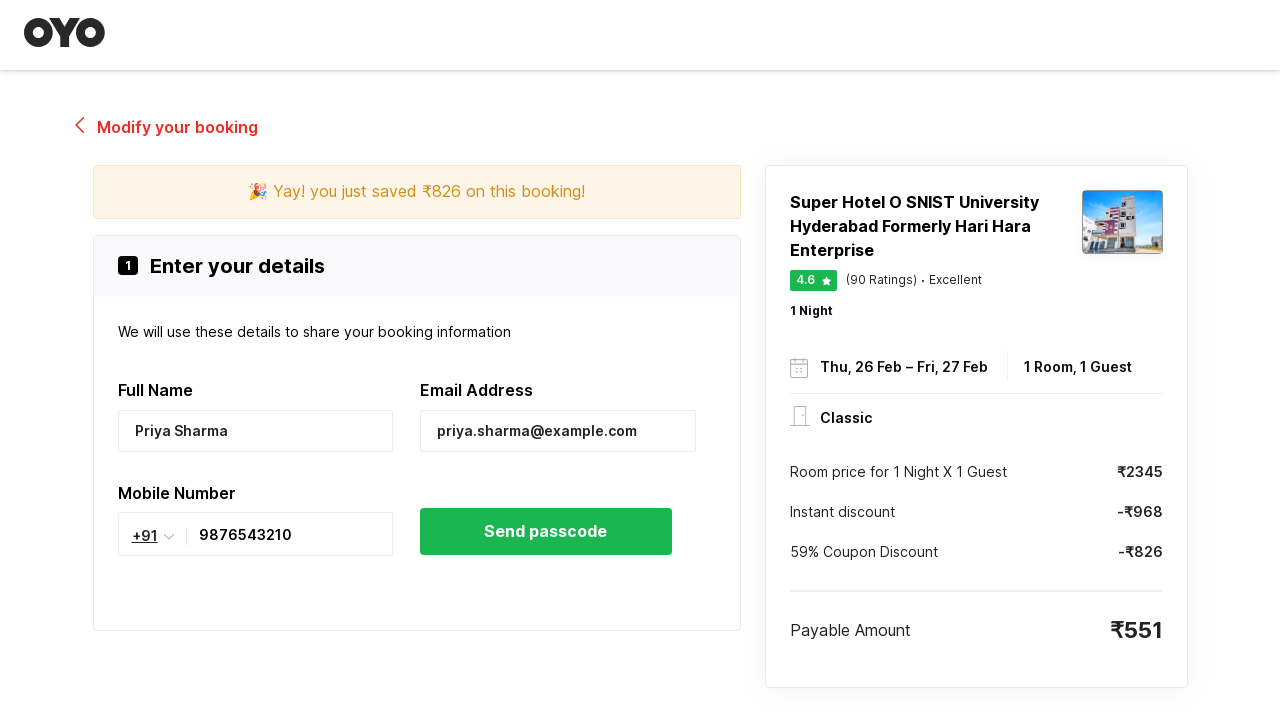

Clicked back button at (80, 125) on xpath=//span[@class='c-1aivkbe']
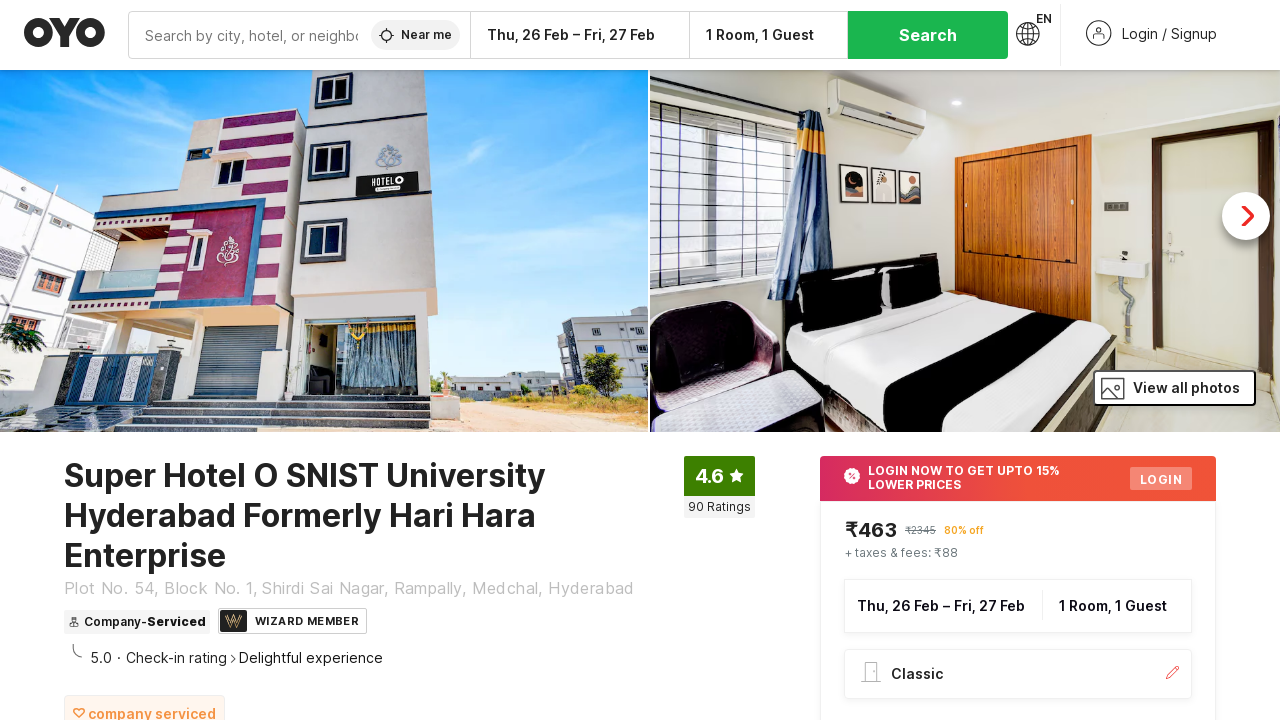

Clicked on hotel name at (358, 516) on xpath=//h1[@class='c-1wj1luj']
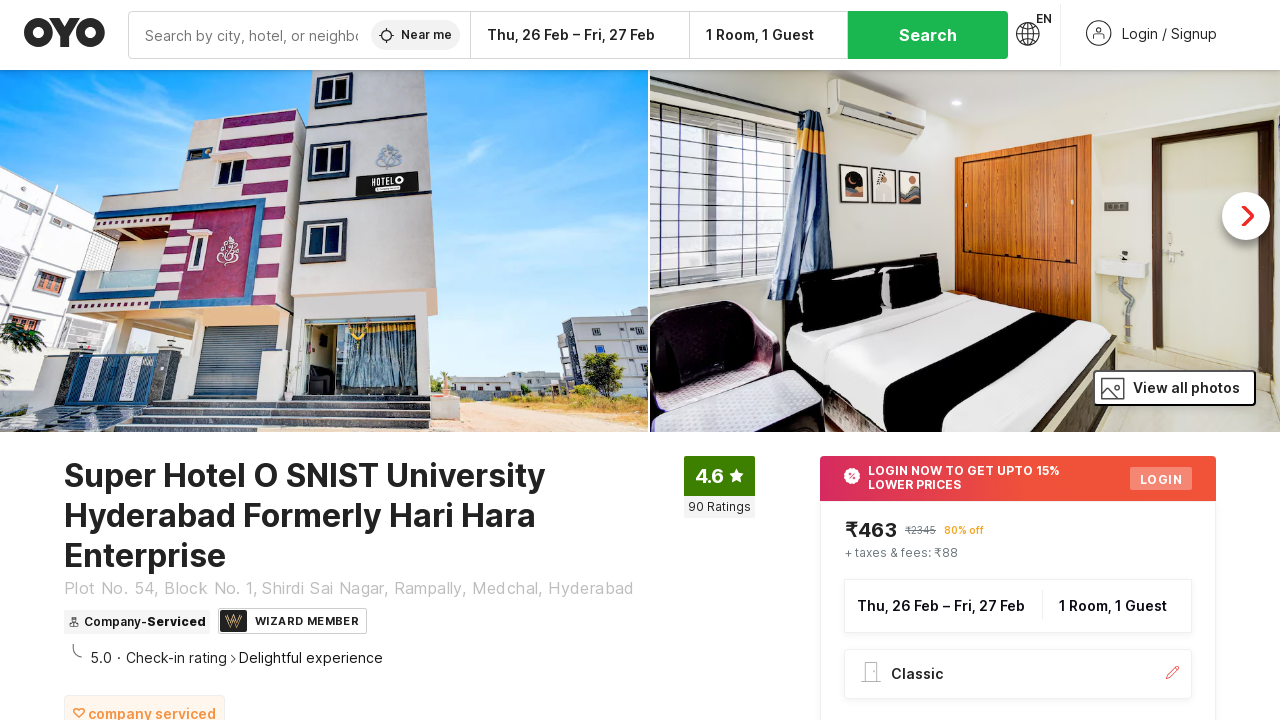

Scrolled down to view price details
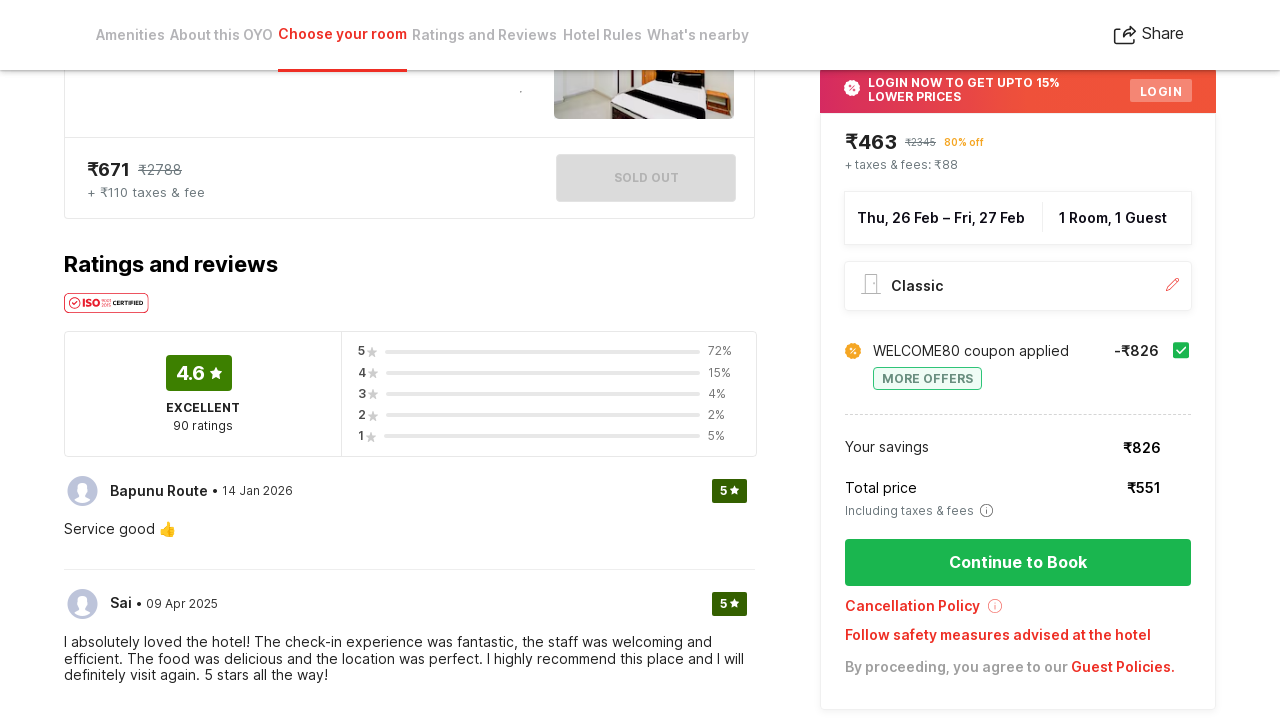

Clicked continue button to proceed with booking at (1018, 563) on xpath=//button[@class='c-u65gu2']
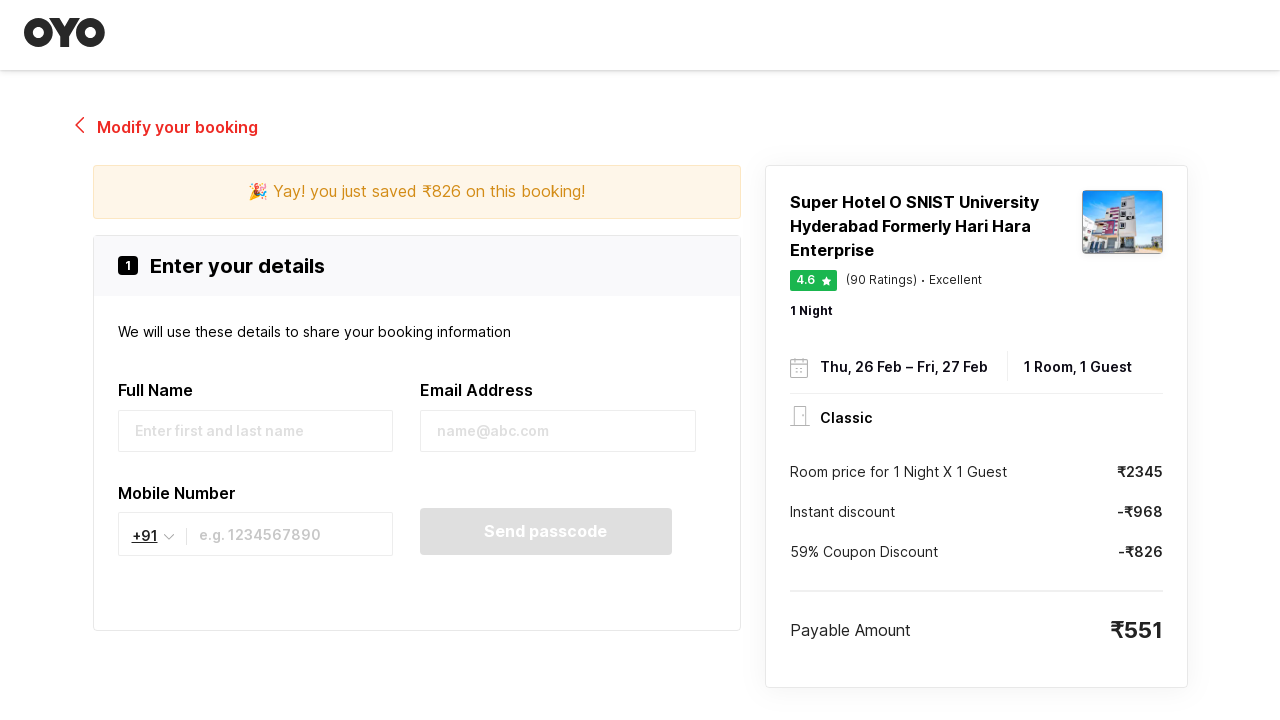

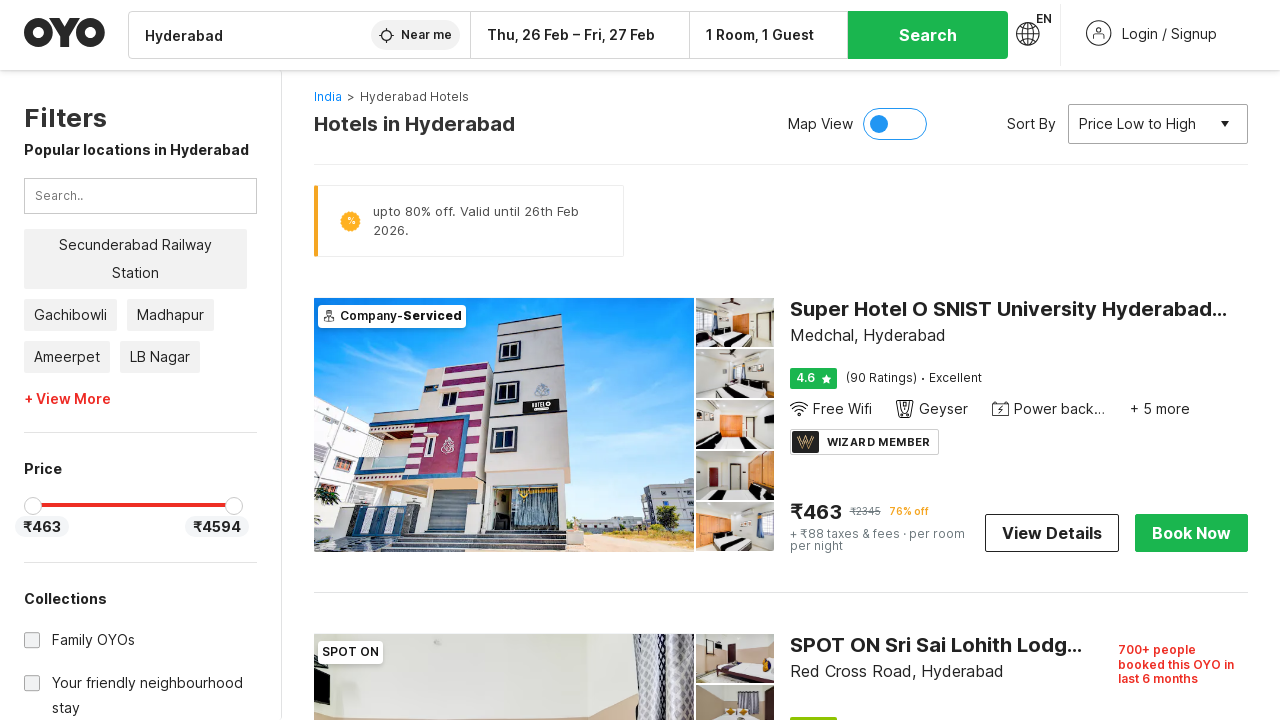